Tests URL blocking functionality by blocking a specific image URL and verifying the main page still loads correctly with the expected title

Starting URL: https://bonigarcia.dev/selenium-webdriver-java/

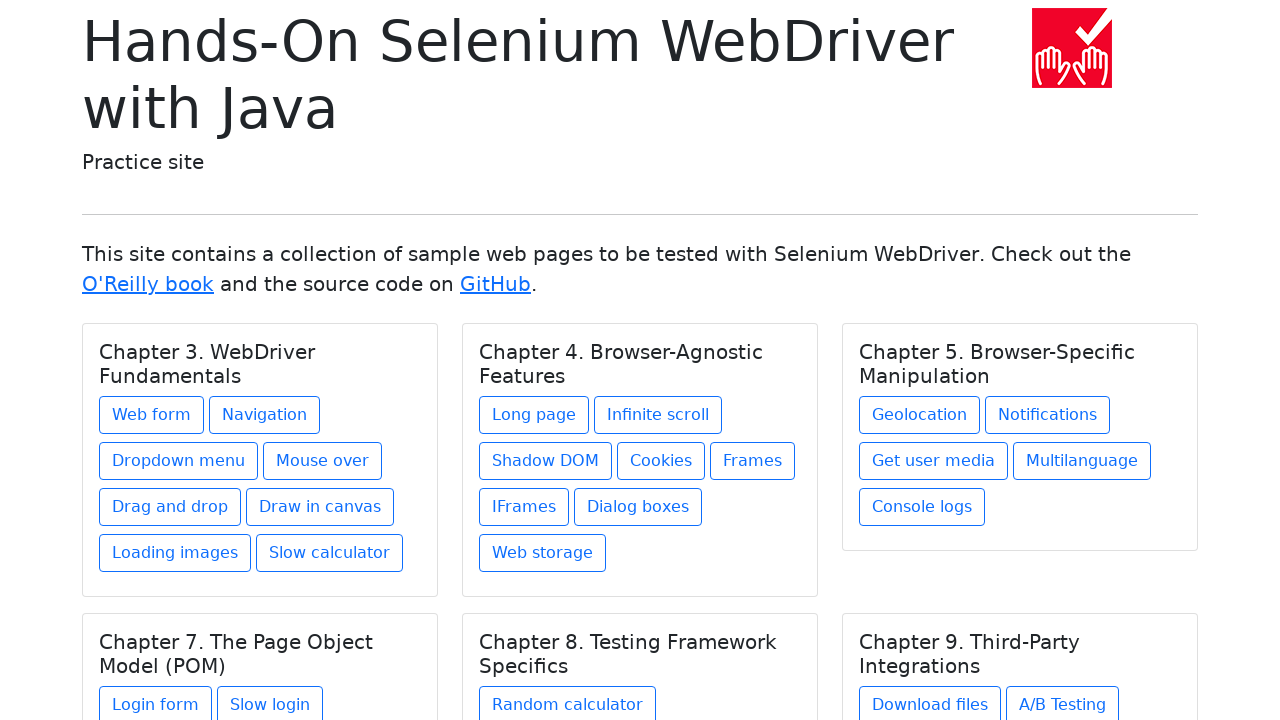

Set up route interception to block image URL
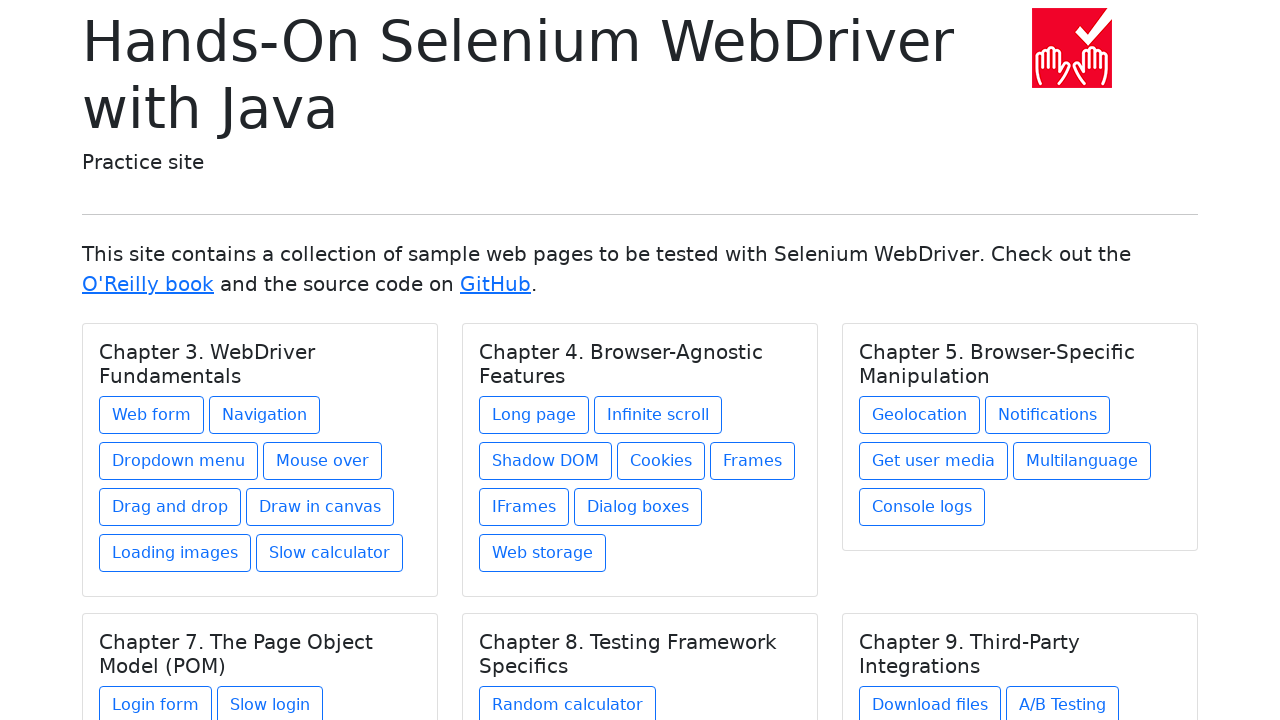

Reloaded page to apply URL blocking
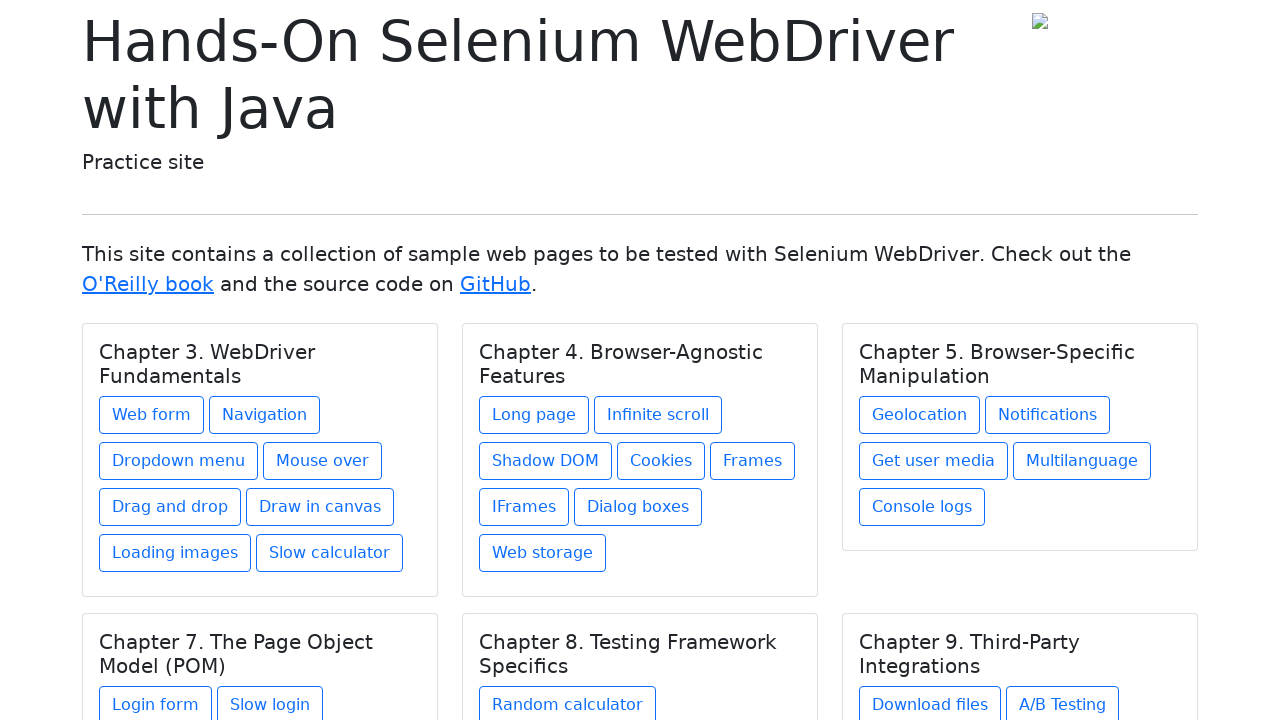

Verified page title contains 'Selenium WebDriver'
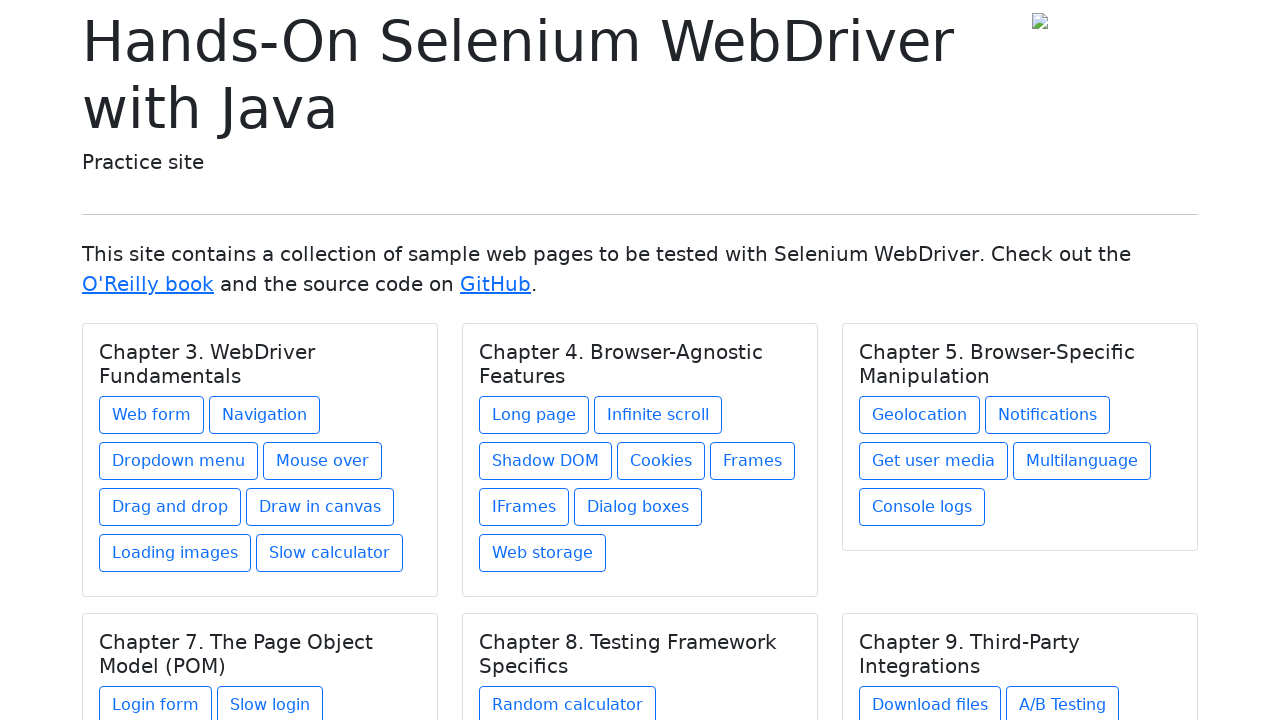

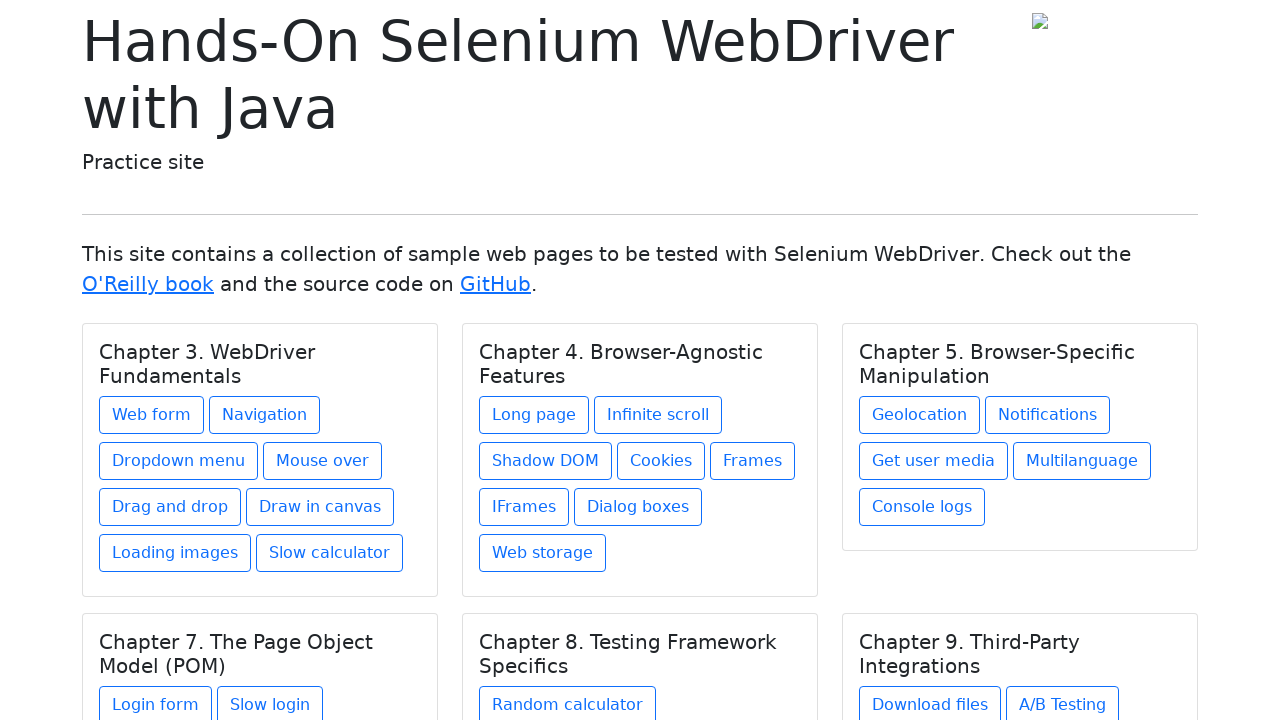